Tests table sorting functionality by clicking on the vegetable/fruit column header to sort items, verifies sorting is correct, and searches for a specific item's price across multiple pages using pagination

Starting URL: https://rahulshettyacademy.com/seleniumPractise/#/offers

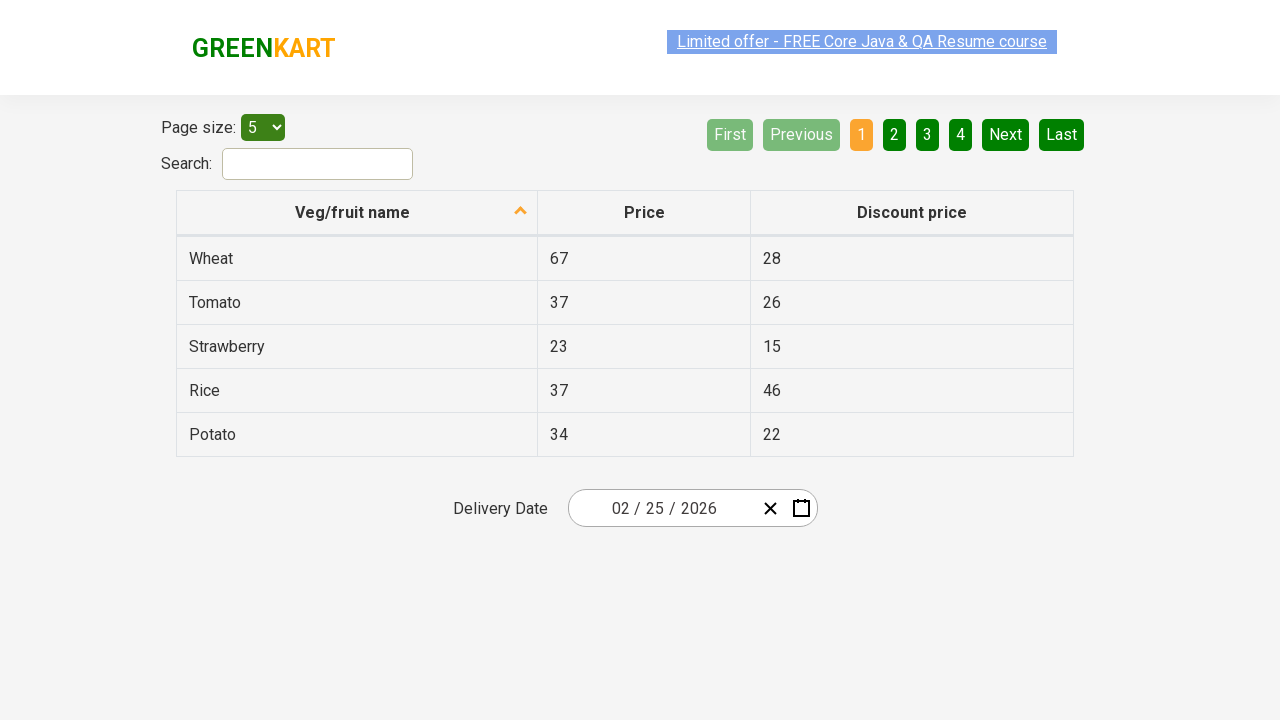

Clicked on Veg/fruit column header to sort the table at (357, 213) on th[aria-label*='Veg/fruit']
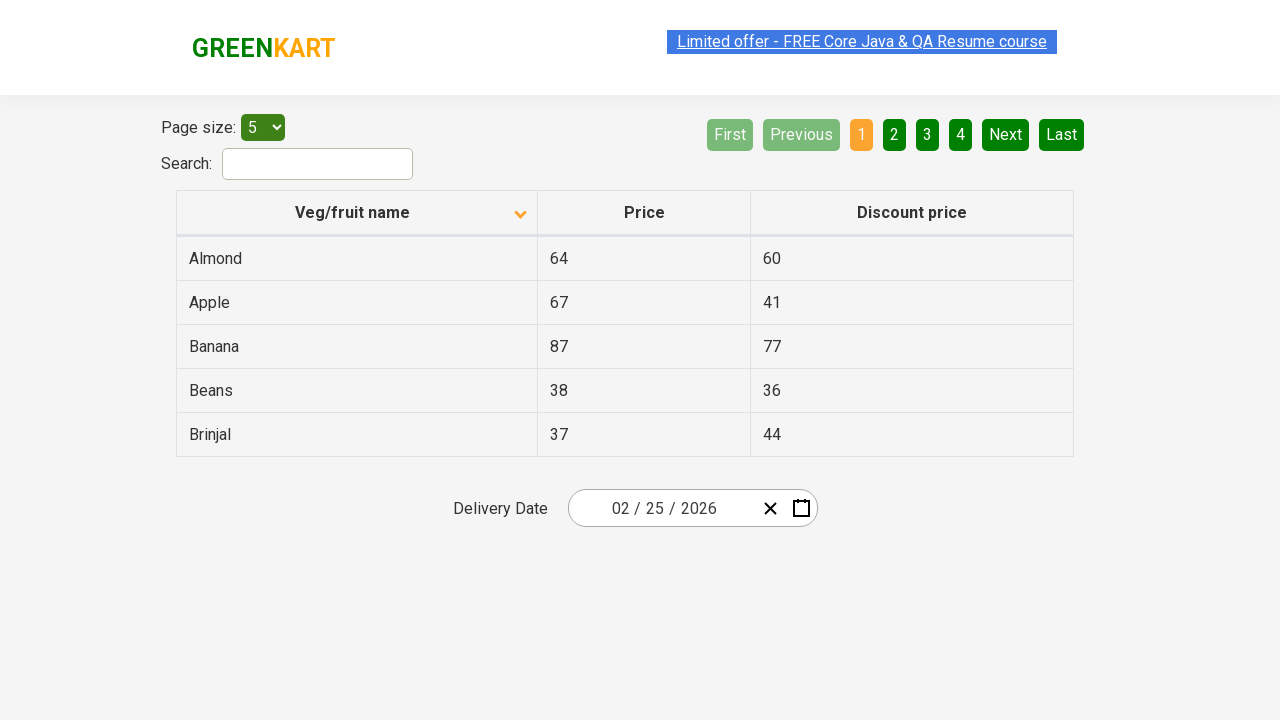

Retrieved all items from first column for sorting verification
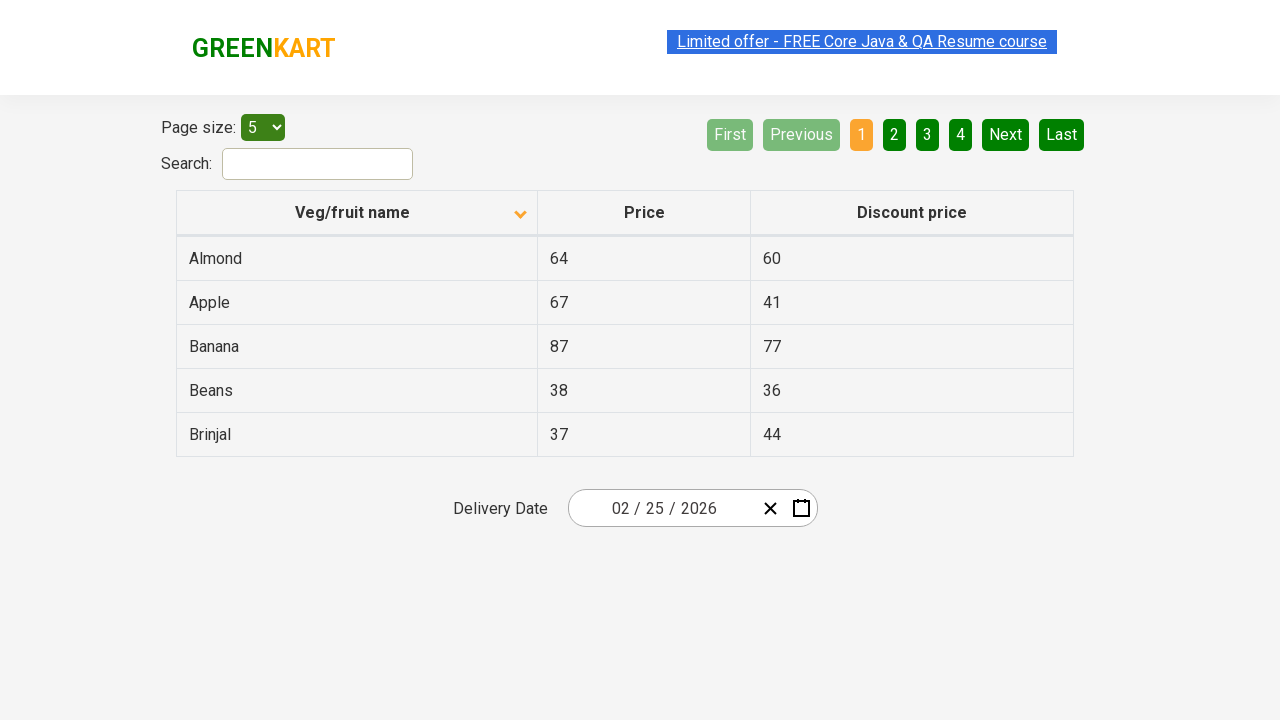

Created sorted list of items for comparison
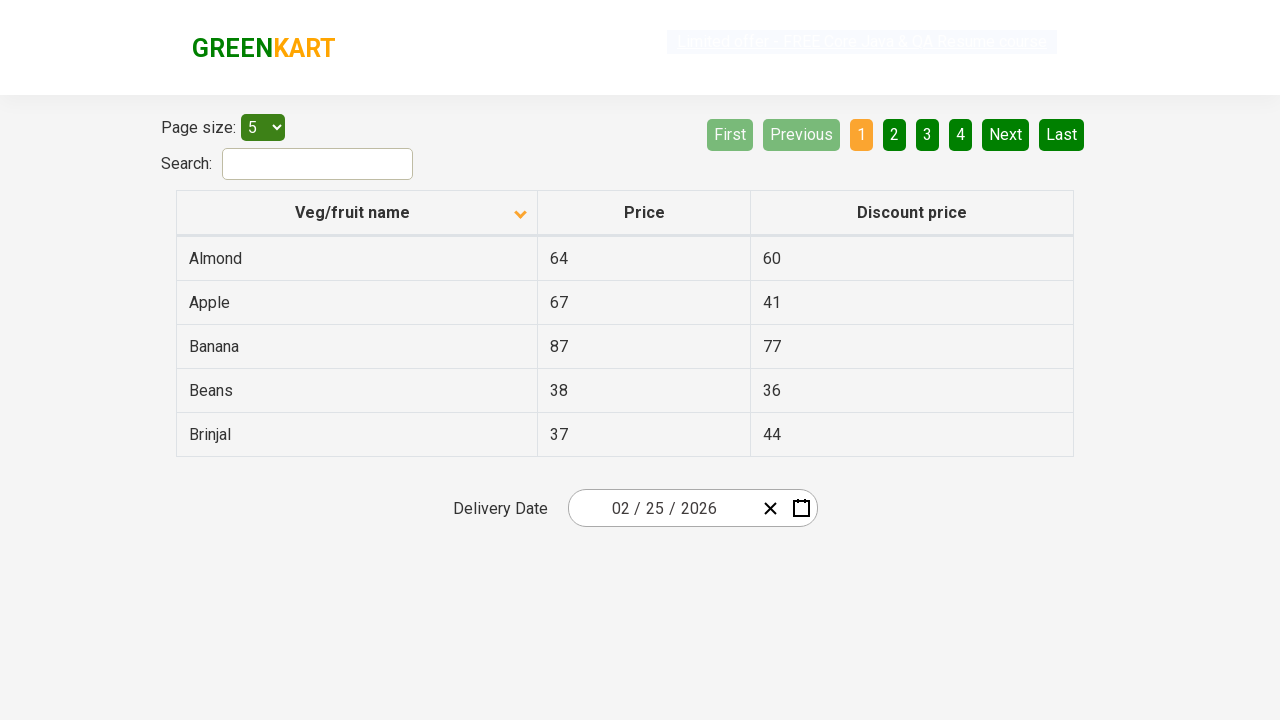

Verified that table items are correctly sorted alphabetically
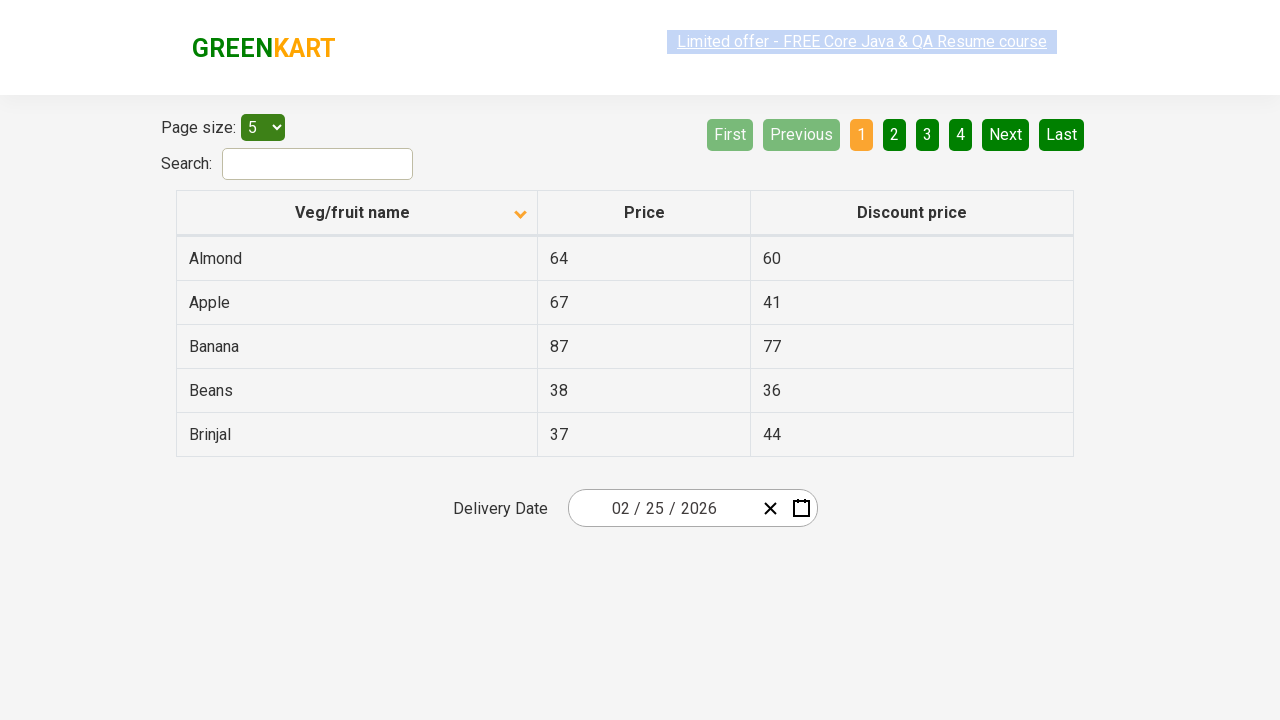

Searched for Rice item on current page
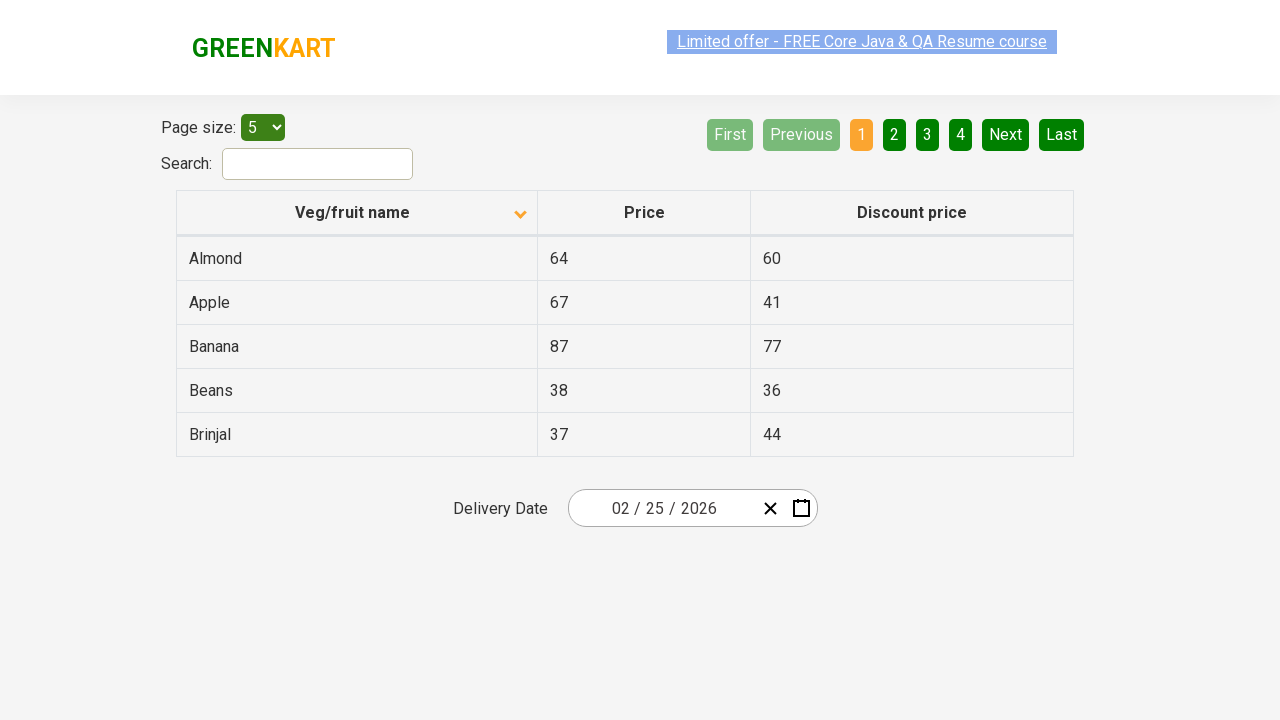

Rice not found on current page, clicked Next button to navigate to next page at (1006, 134) on xpath=//a[@aria-label='Next']
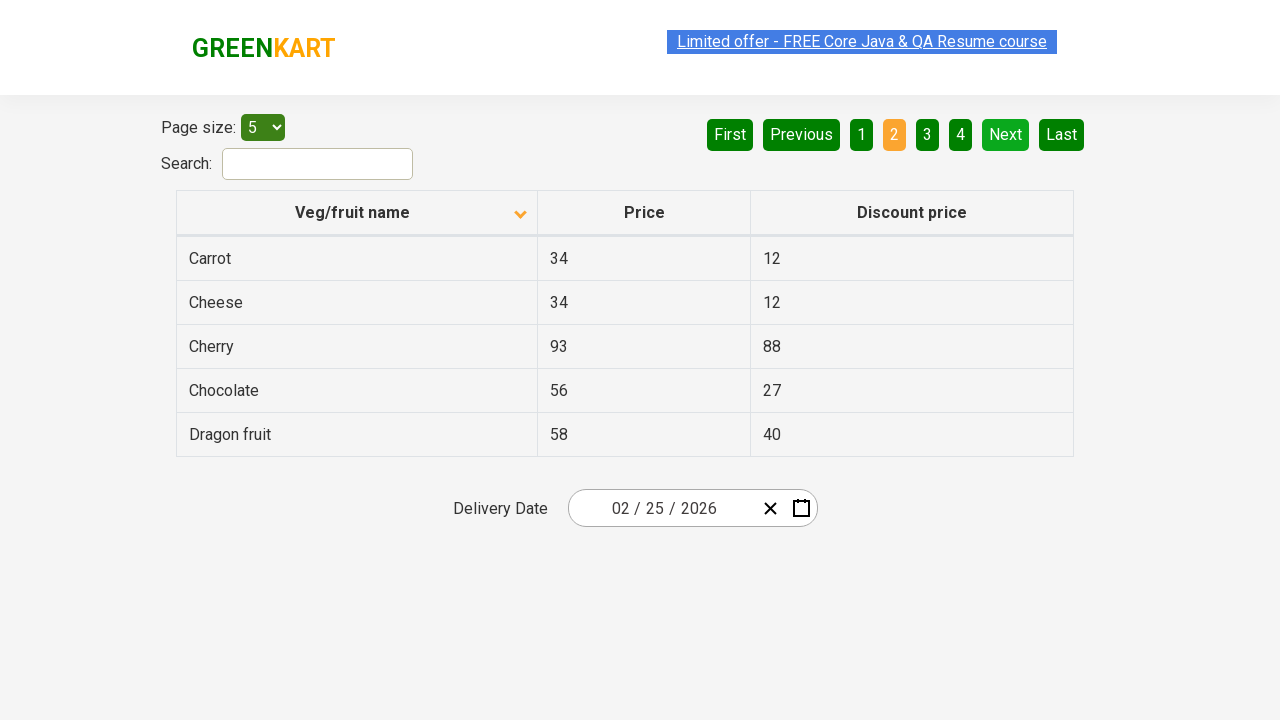

Searched for Rice item on current page
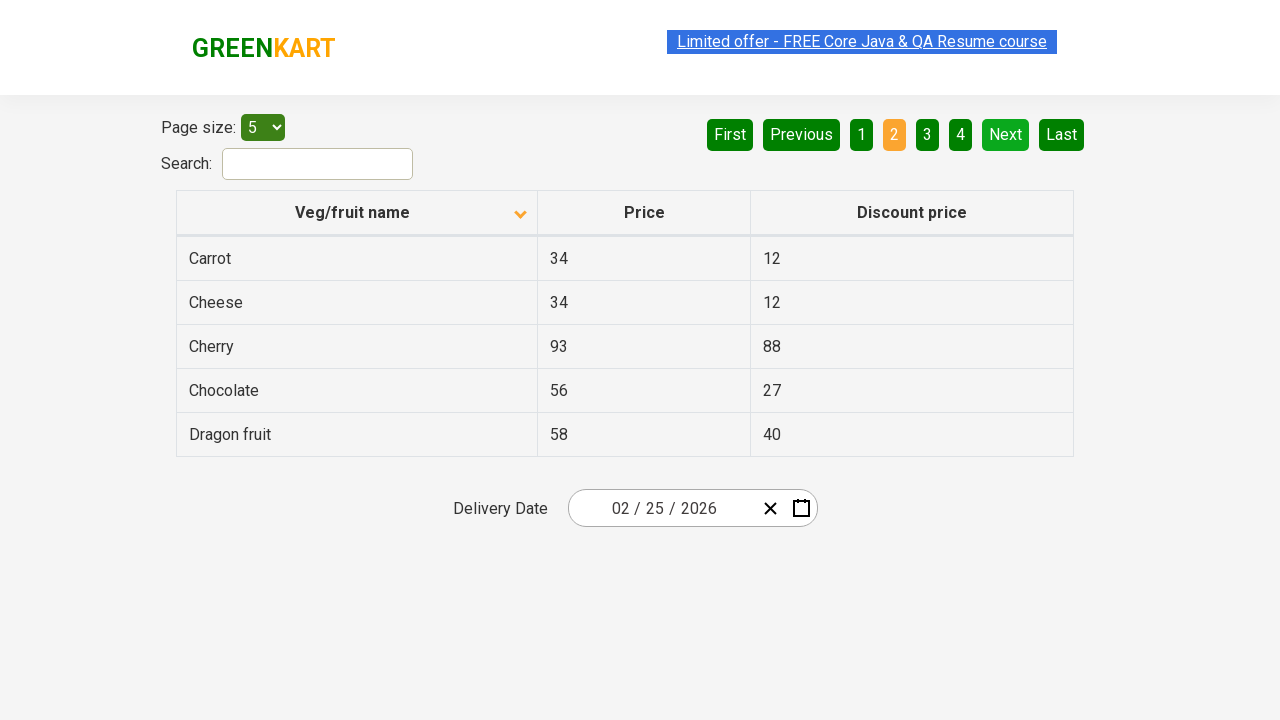

Rice not found on current page, clicked Next button to navigate to next page at (1006, 134) on xpath=//a[@aria-label='Next']
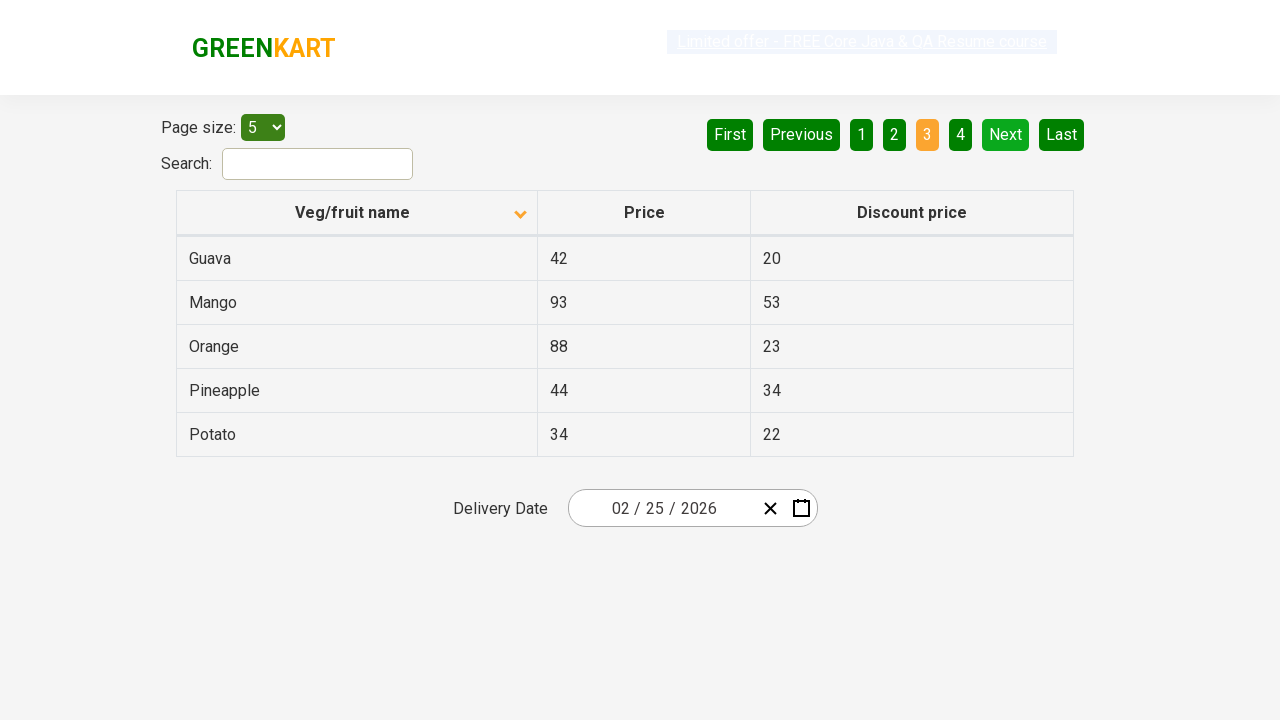

Searched for Rice item on current page
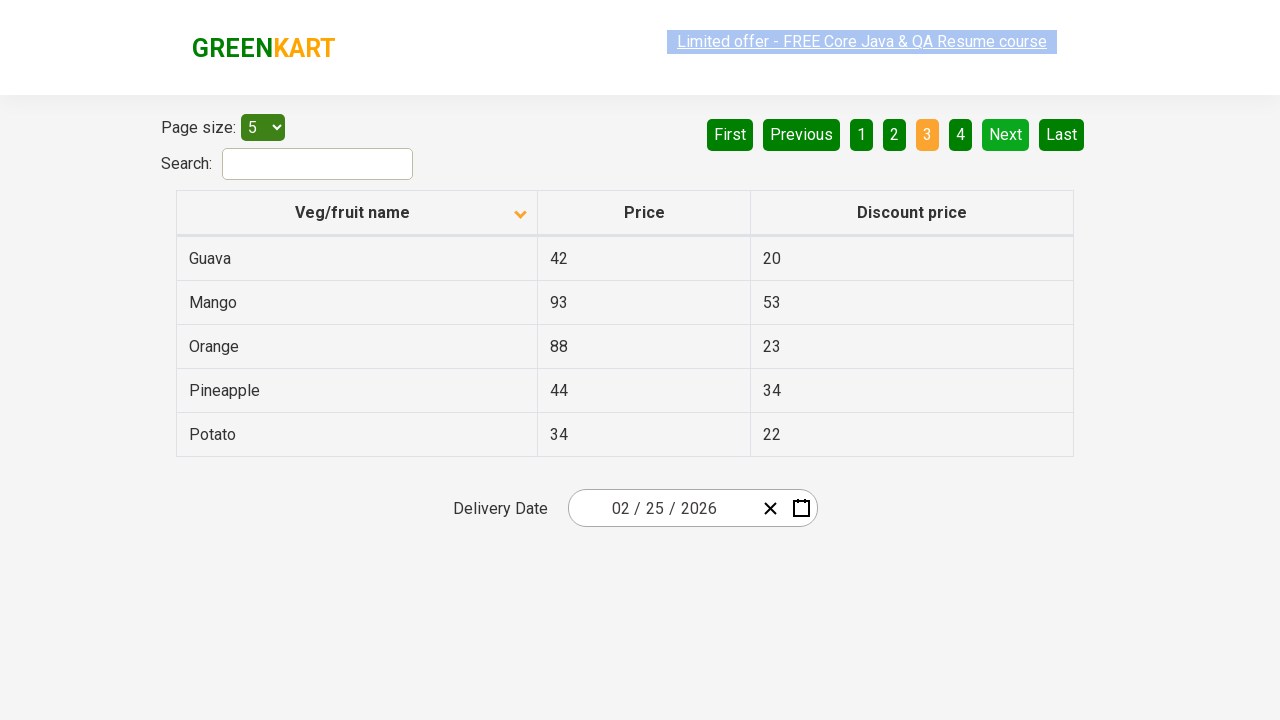

Rice not found on current page, clicked Next button to navigate to next page at (1006, 134) on xpath=//a[@aria-label='Next']
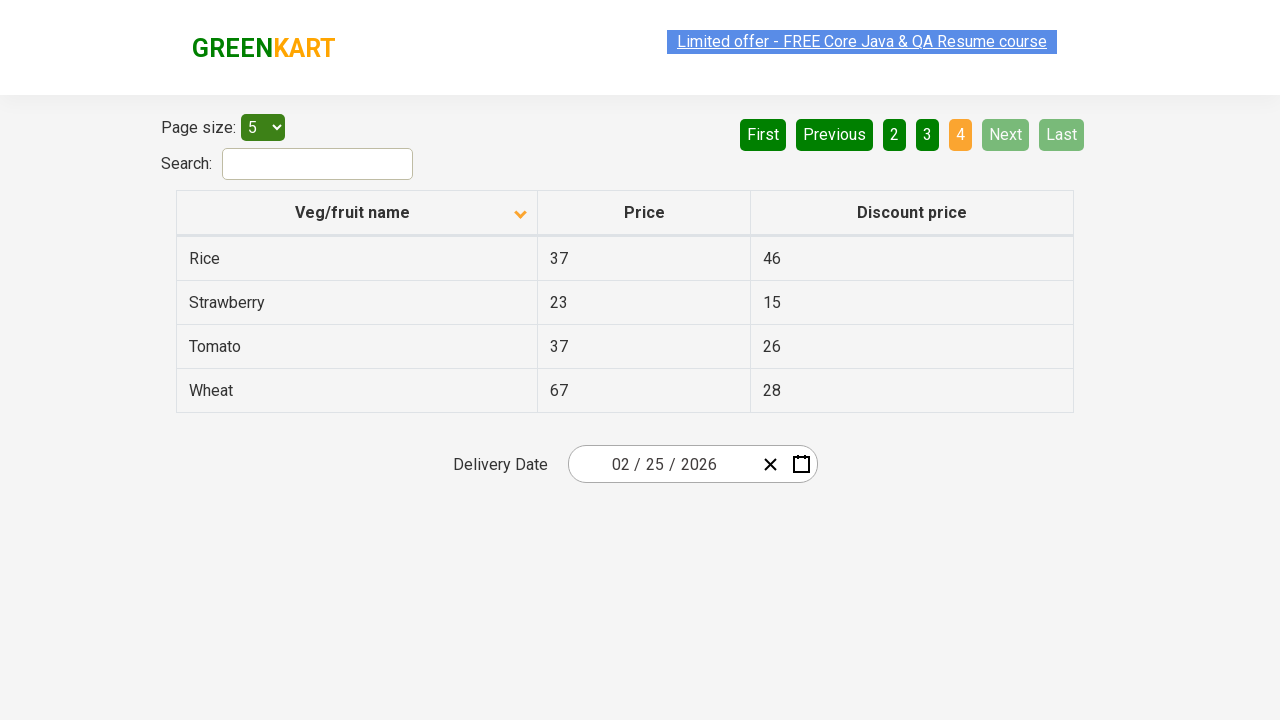

Searched for Rice item on current page
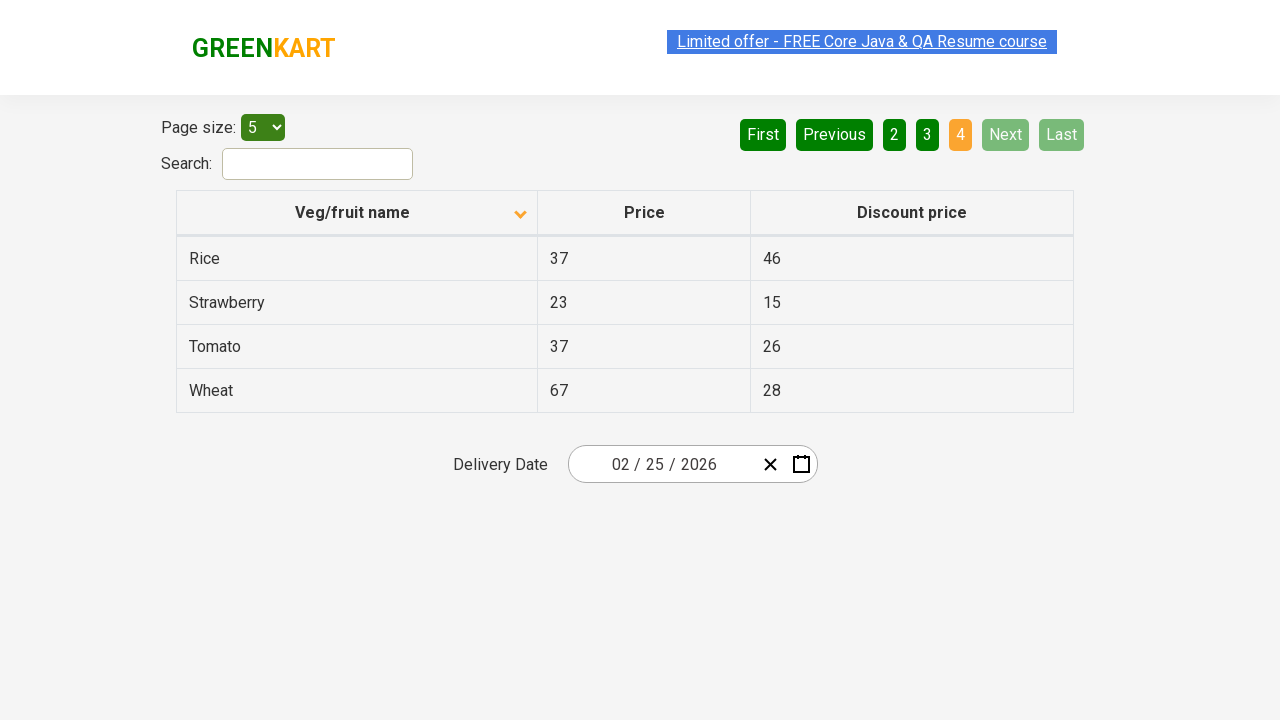

Found Rice on current page with price: 37
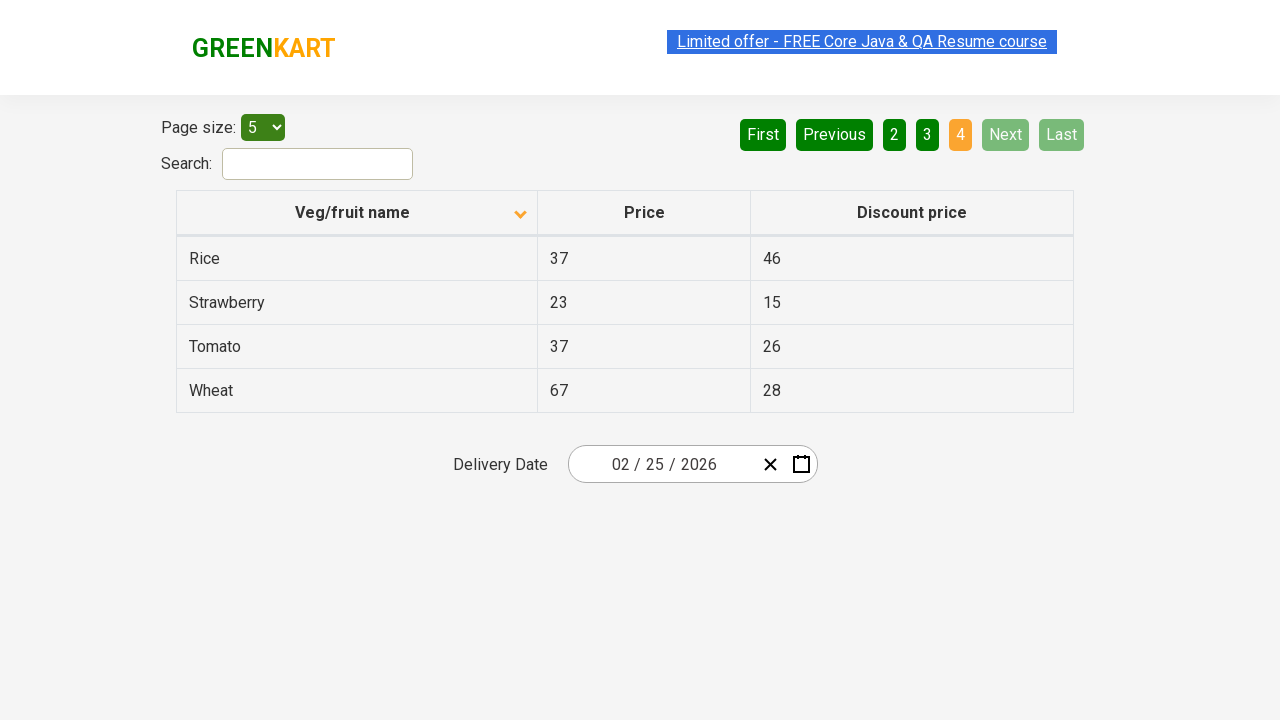

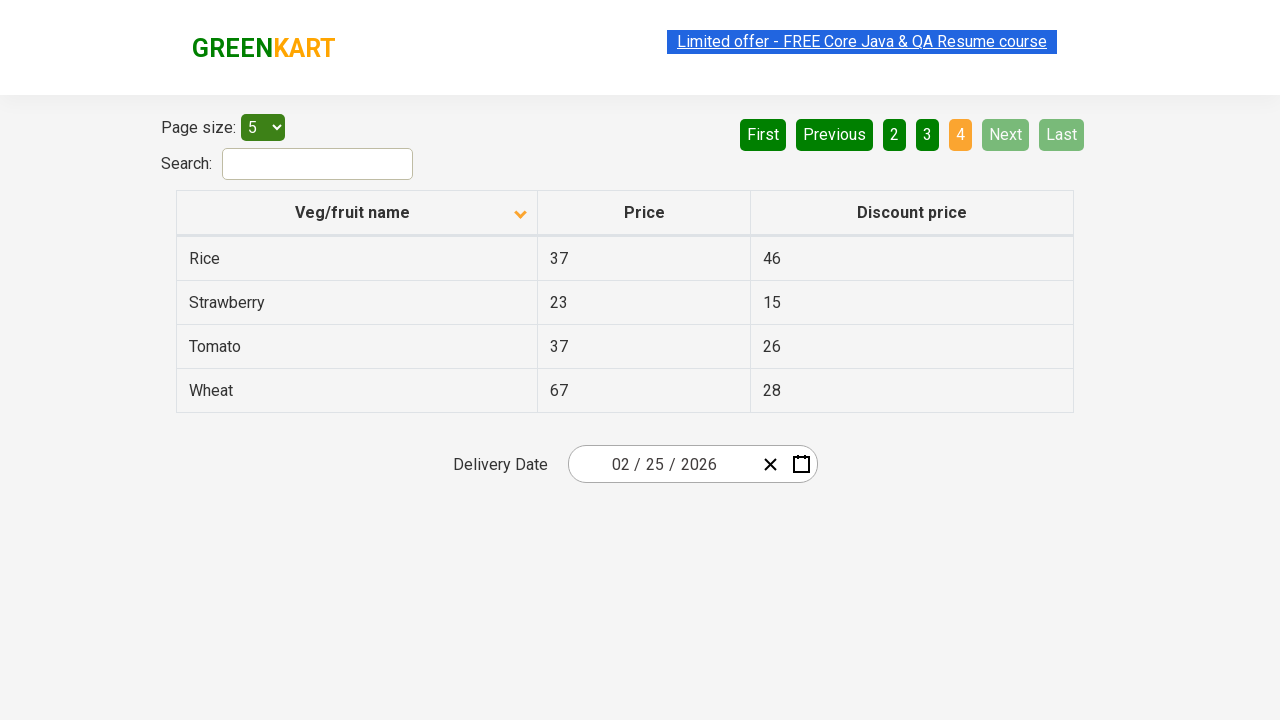